Navigates to the Upstox website homepage and verifies the page loads by checking for page content.

Starting URL: http://www.upstox.com

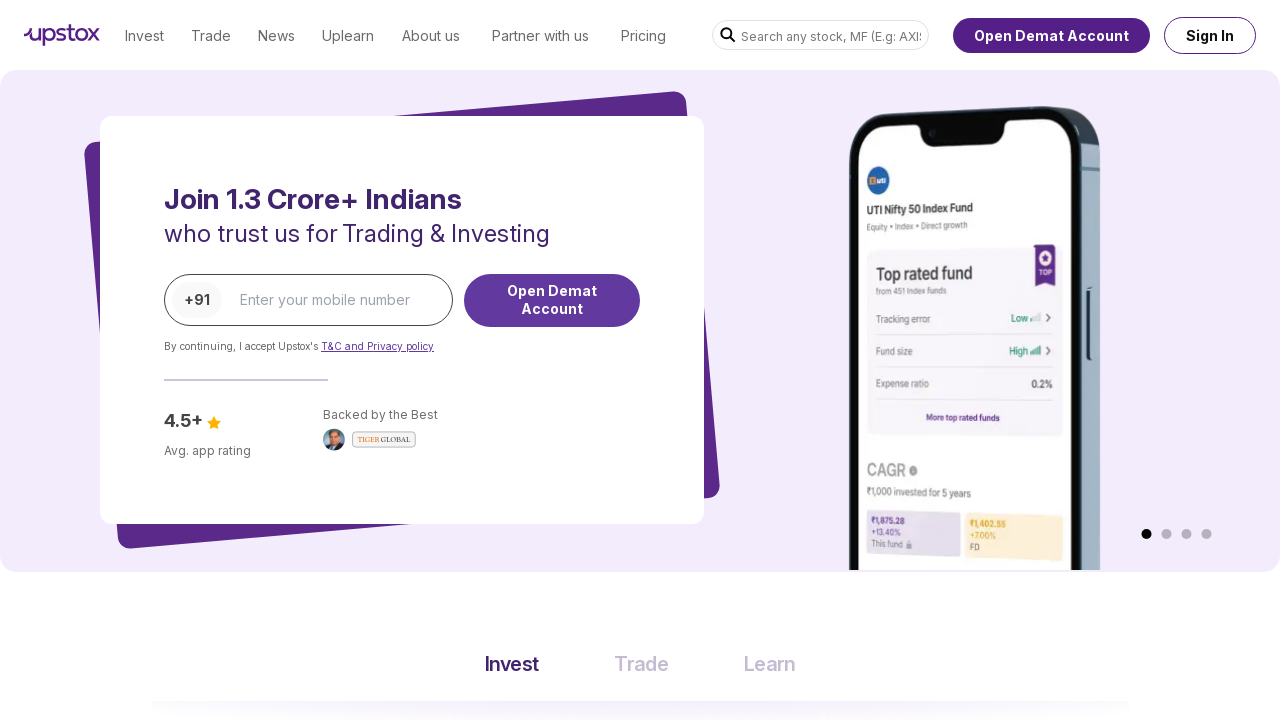

Navigated to Upstox homepage at http://www.upstox.com
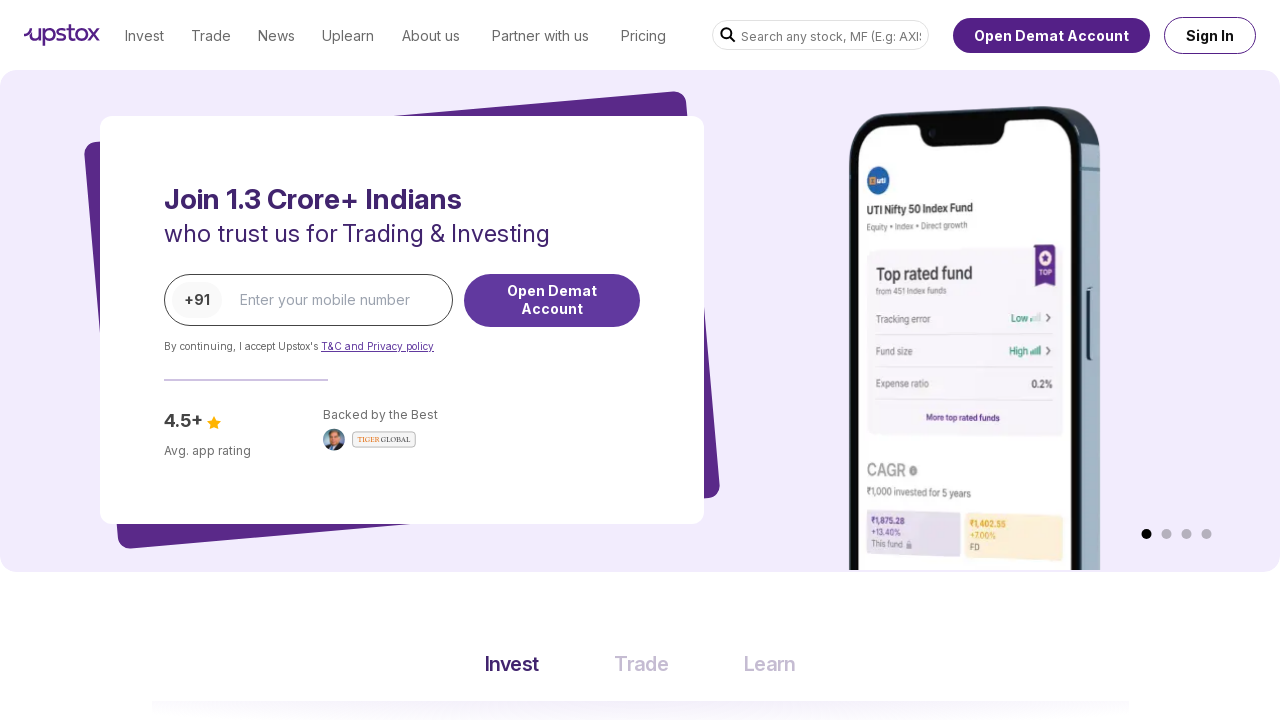

Page DOM content loaded
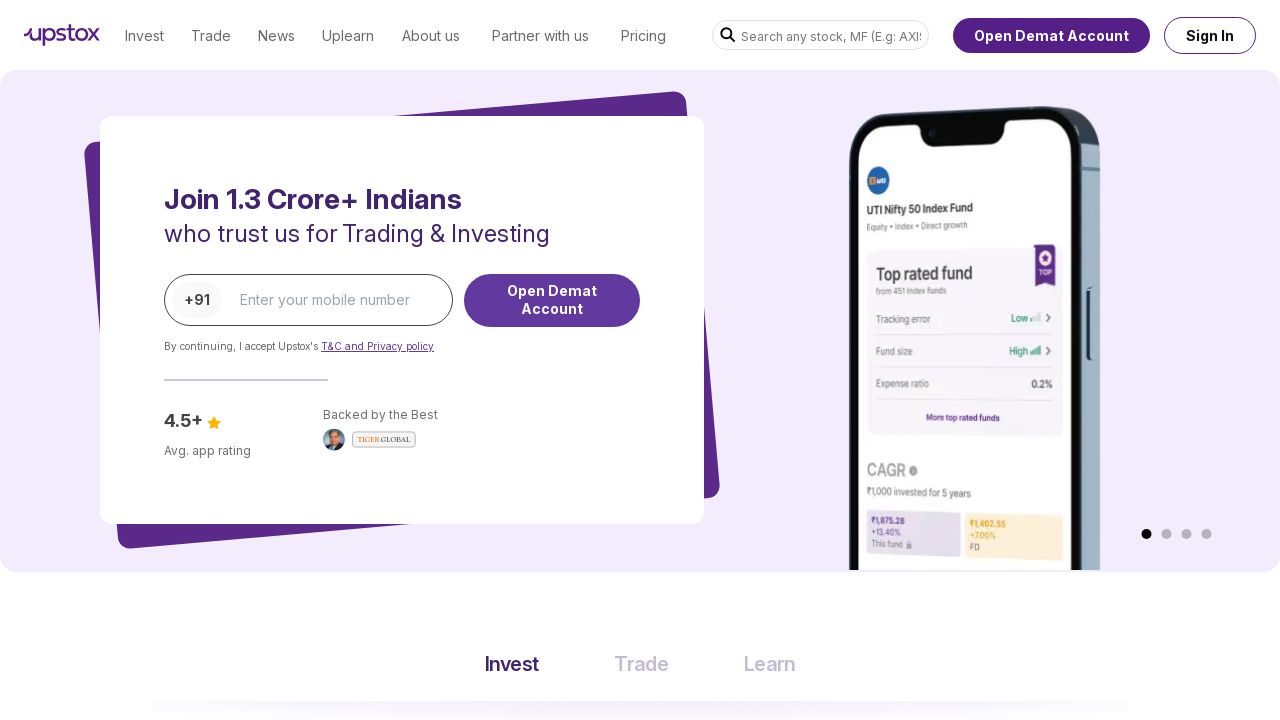

Retrieved page title: Trade & Invest: Online Share Market Trading App in India | Upstox
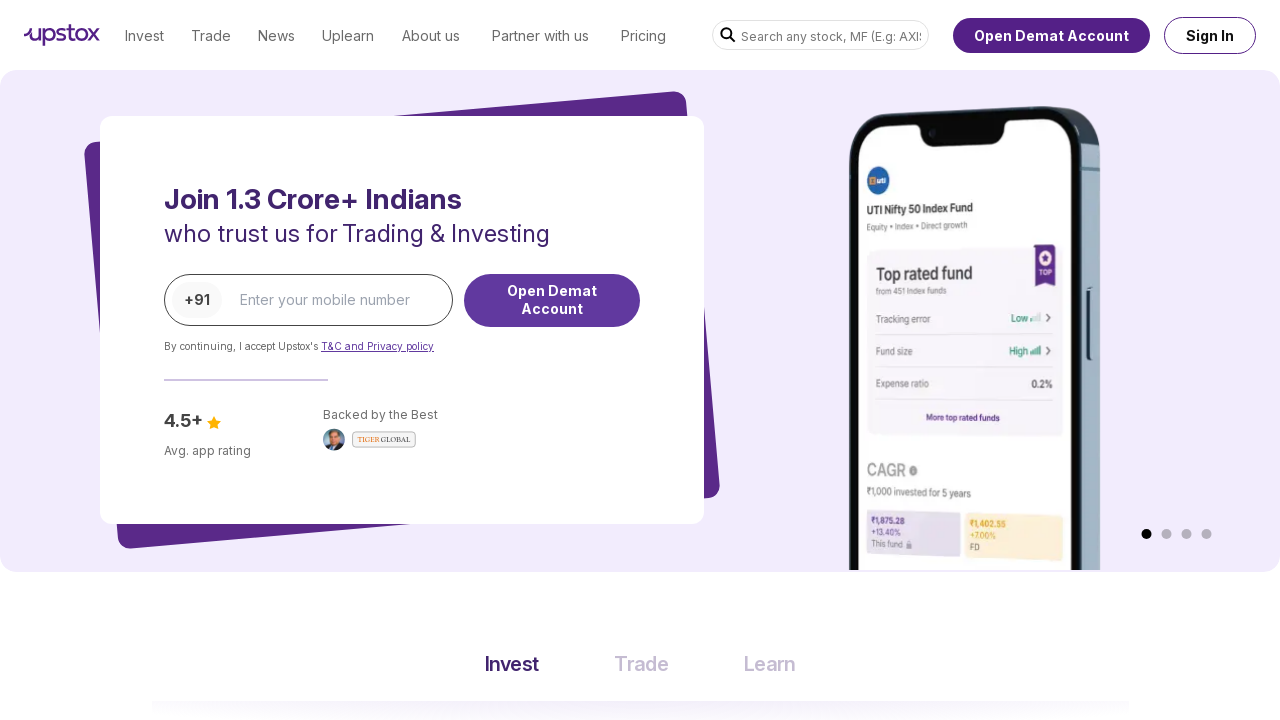

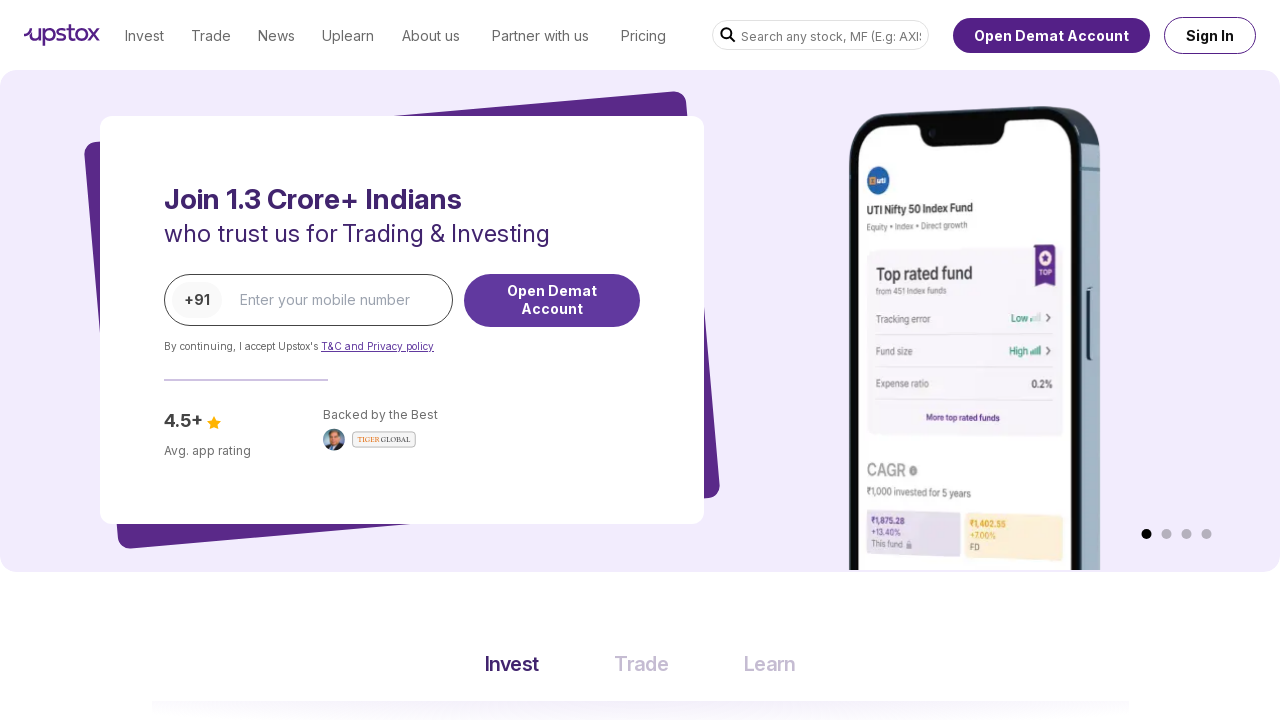